Tests navigation through the Shifting Content section by clicking on links to access the Menu Element example and verifying the page loads with list items

Starting URL: https://the-internet.herokuapp.com/

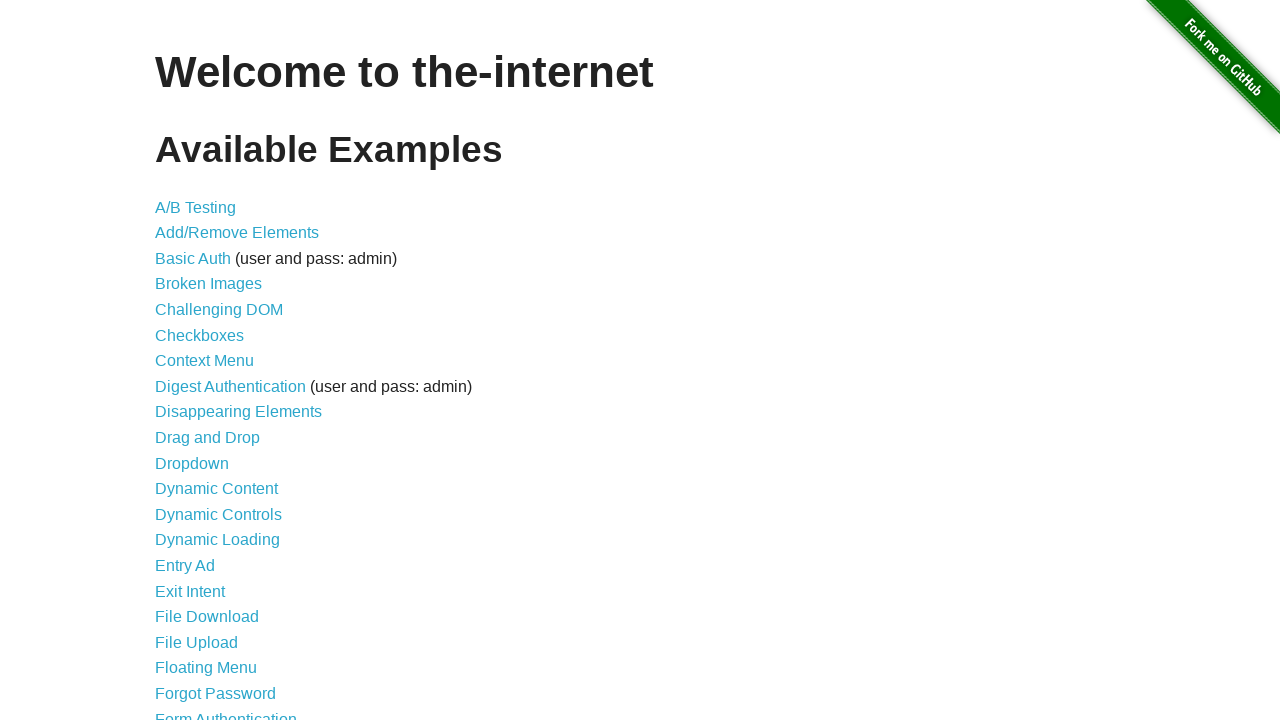

Clicked on 'Shifting Content' link at (212, 523) on a:text('Shifting Content')
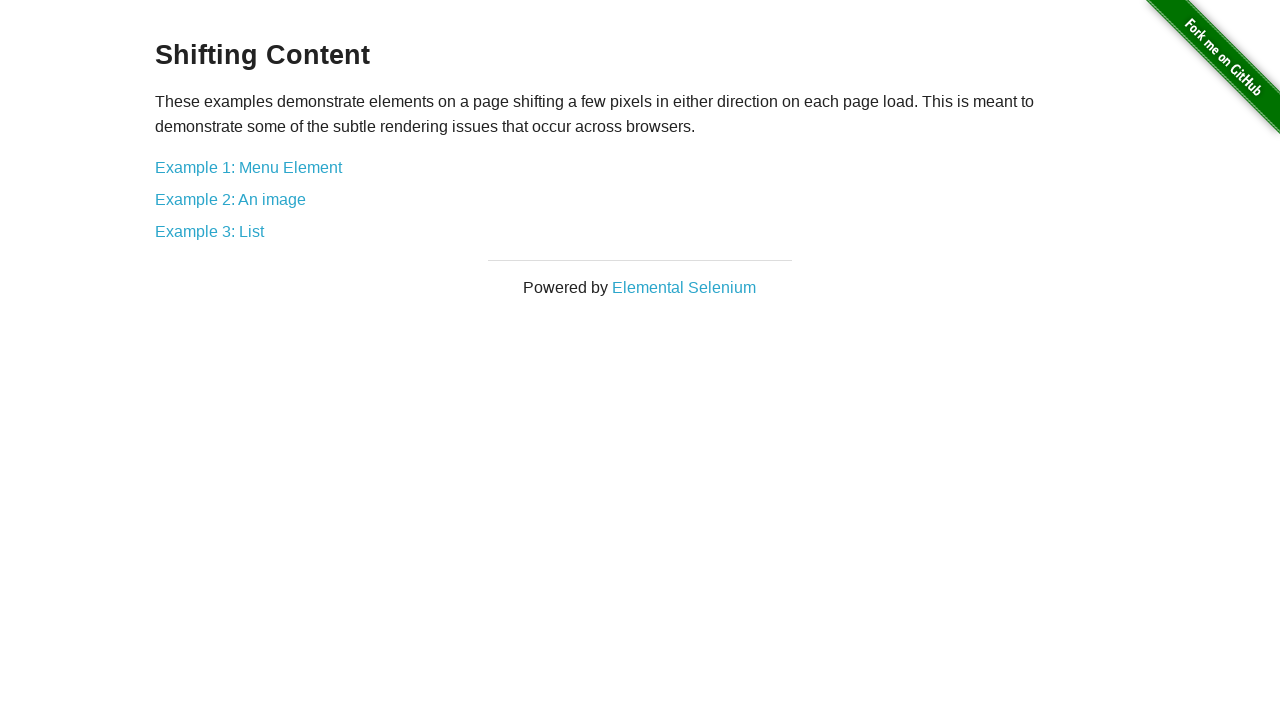

Clicked on 'Example 1: Menu Element' link at (248, 167) on a:text('Example 1: Menu Element')
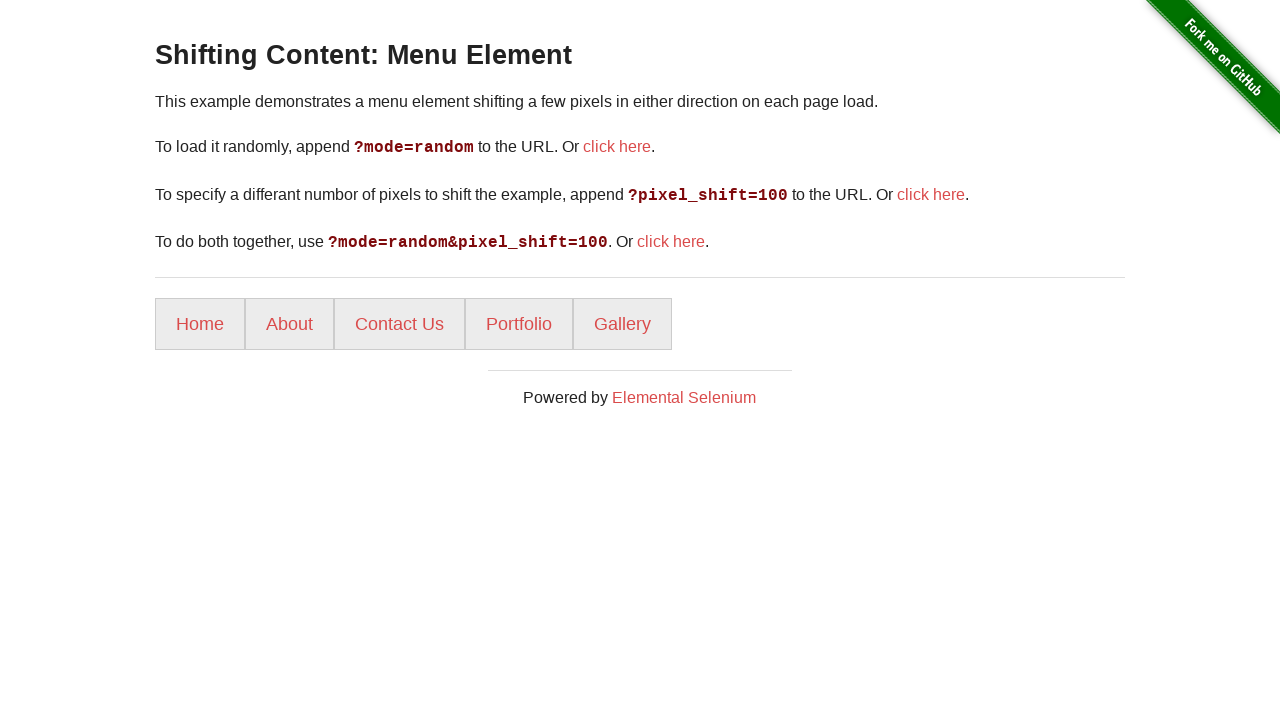

Menu Element page loaded with list items visible
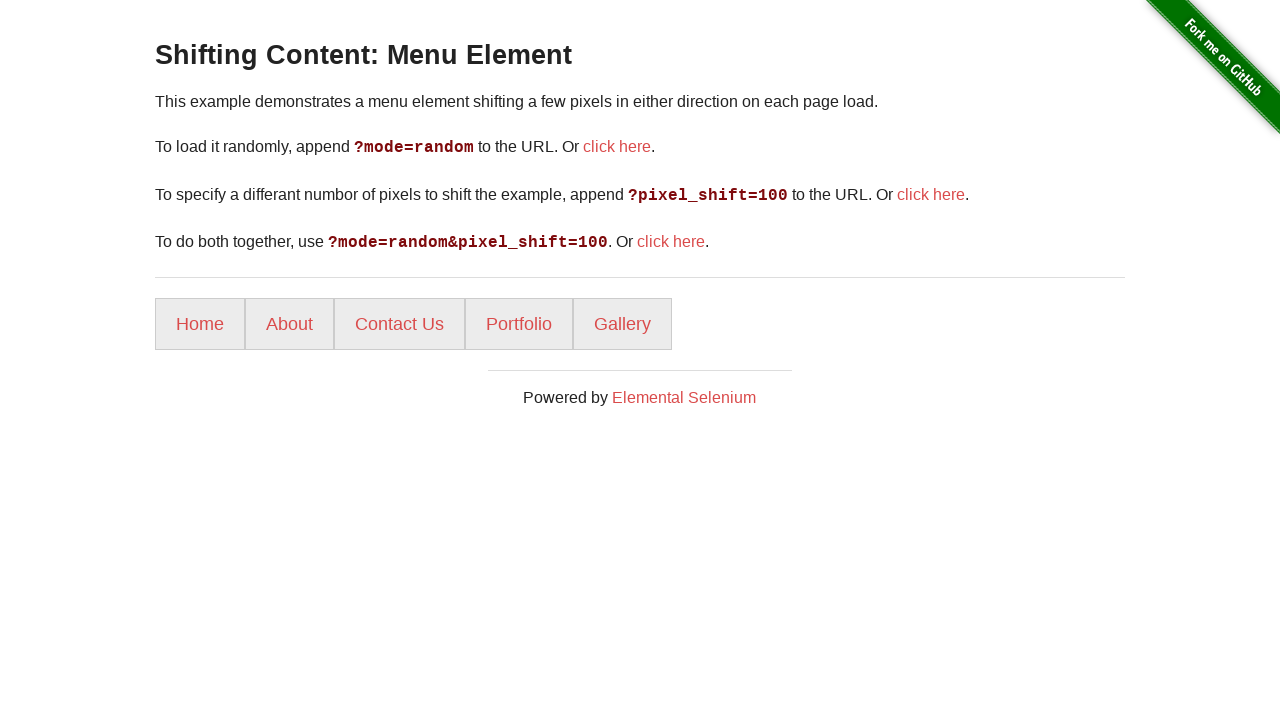

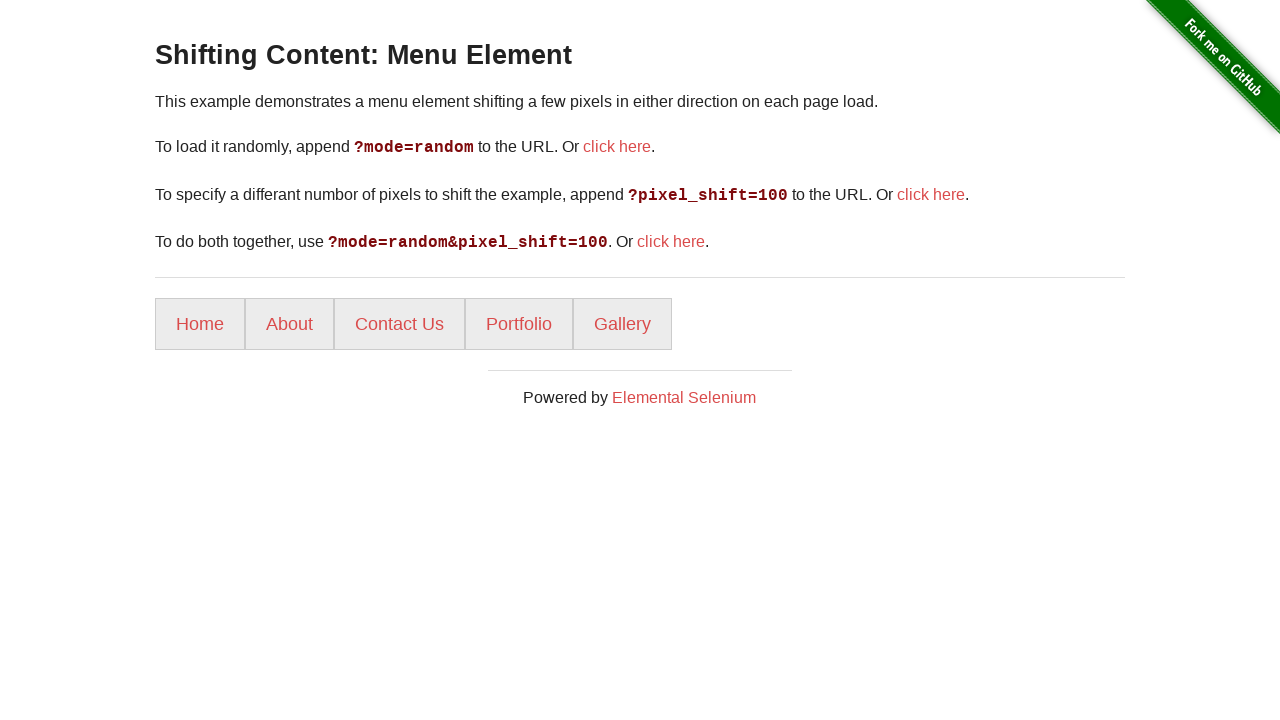